Tests navigating through all filter options and returning to show all items

Starting URL: https://demo.playwright.dev/todomvc

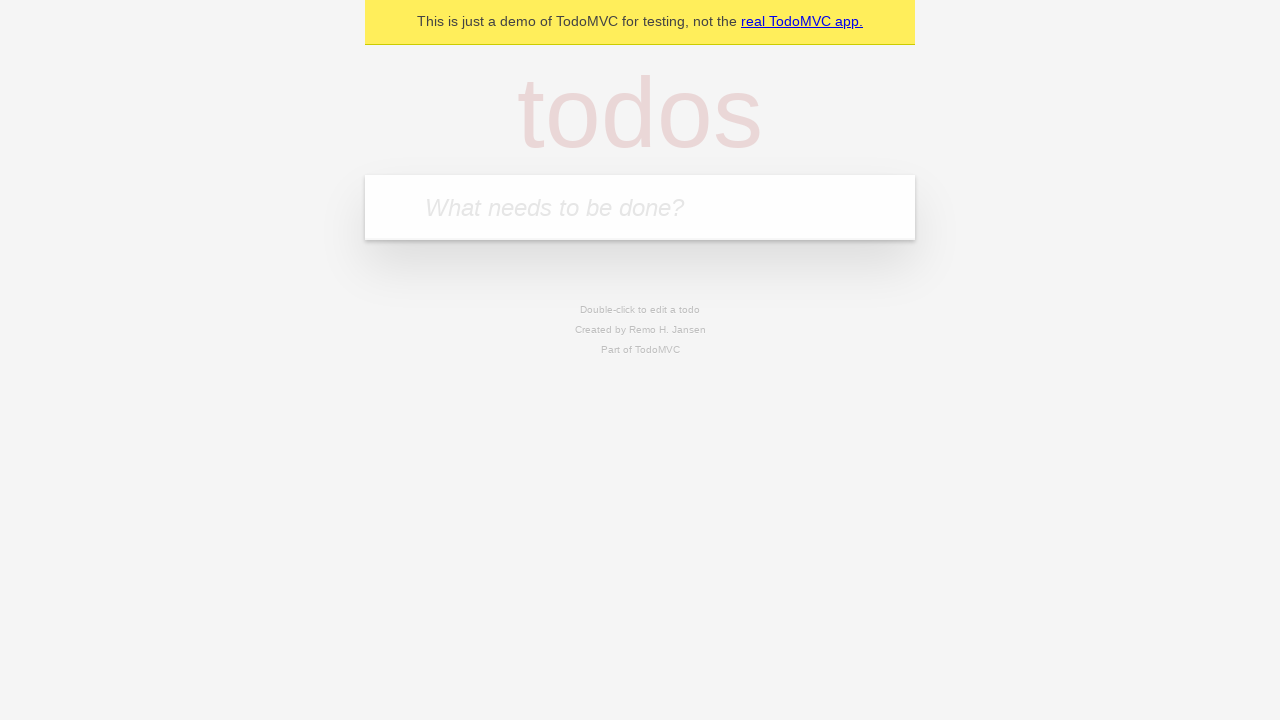

Filled todo input with 'buy some cheese' on internal:attr=[placeholder="What needs to be done?"i]
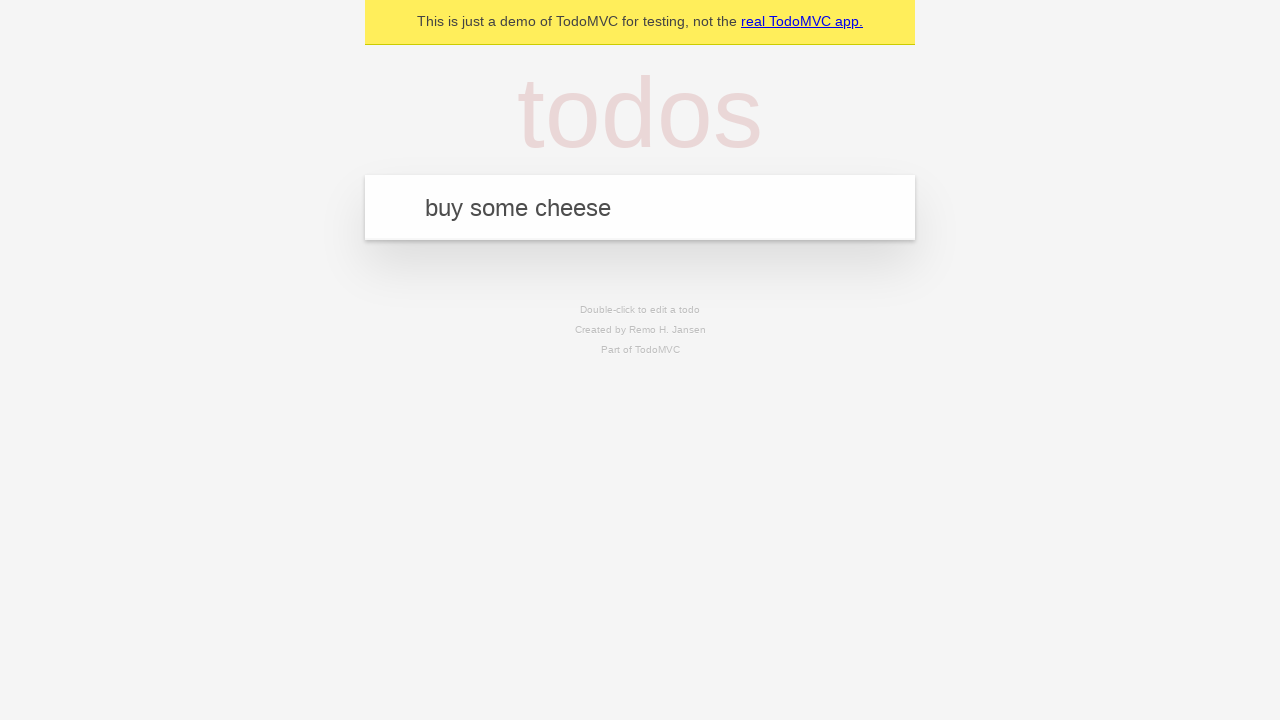

Pressed Enter to create todo 'buy some cheese' on internal:attr=[placeholder="What needs to be done?"i]
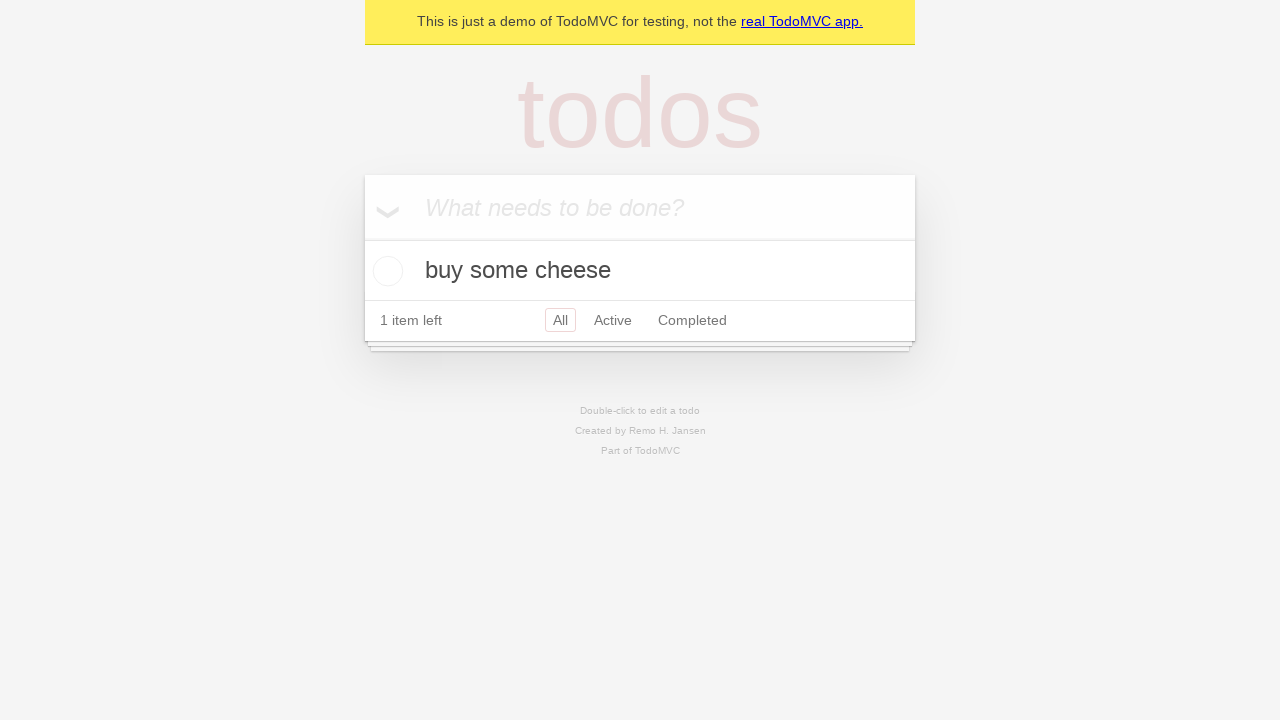

Filled todo input with 'feed the cat' on internal:attr=[placeholder="What needs to be done?"i]
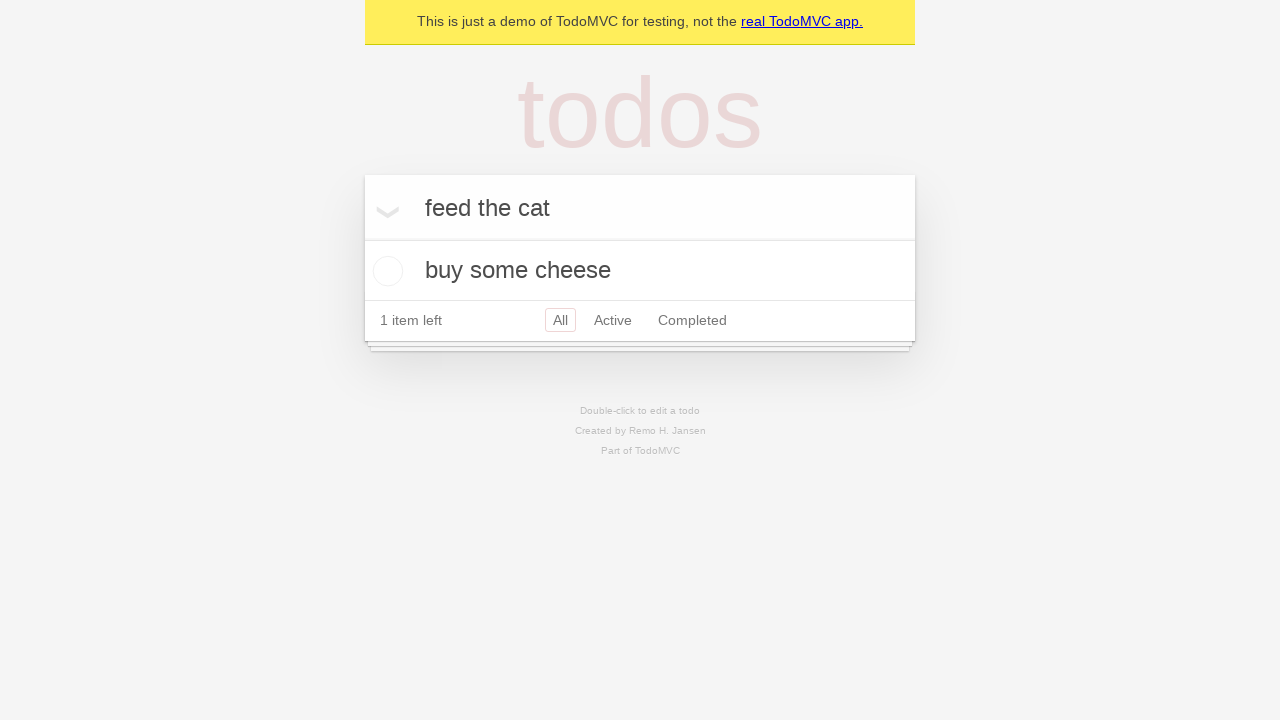

Pressed Enter to create todo 'feed the cat' on internal:attr=[placeholder="What needs to be done?"i]
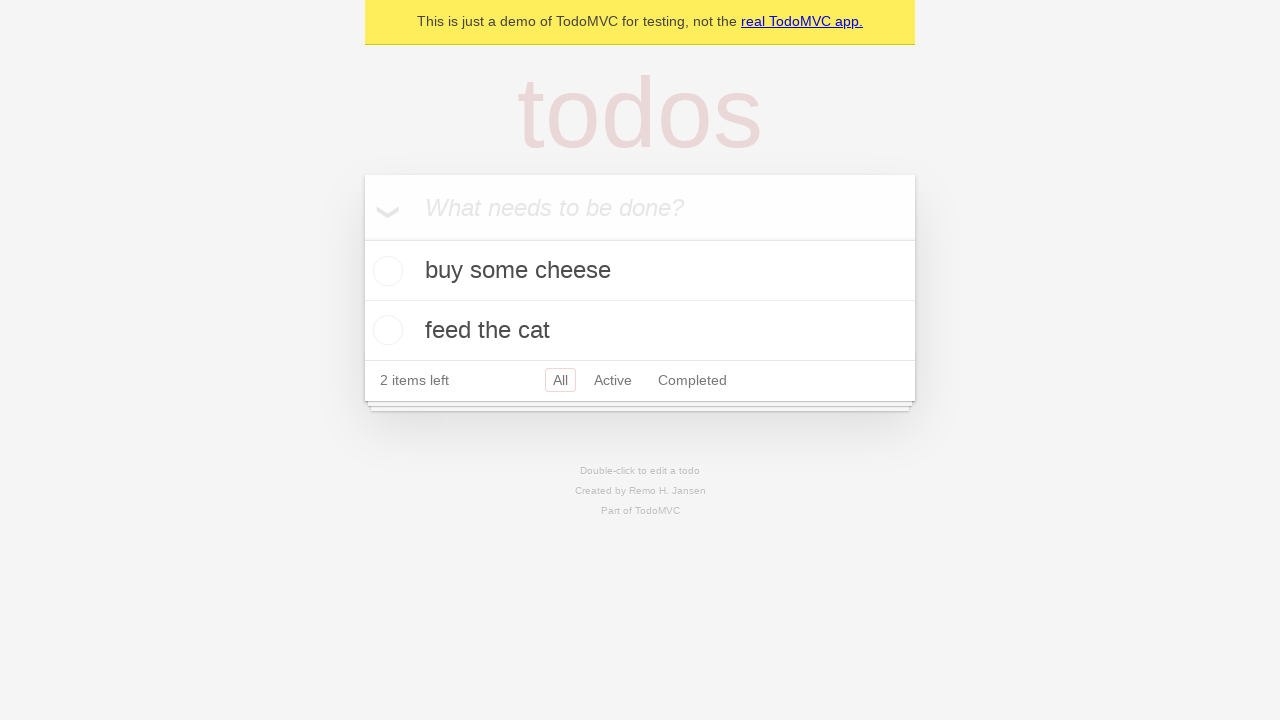

Filled todo input with 'book a doctors appointment' on internal:attr=[placeholder="What needs to be done?"i]
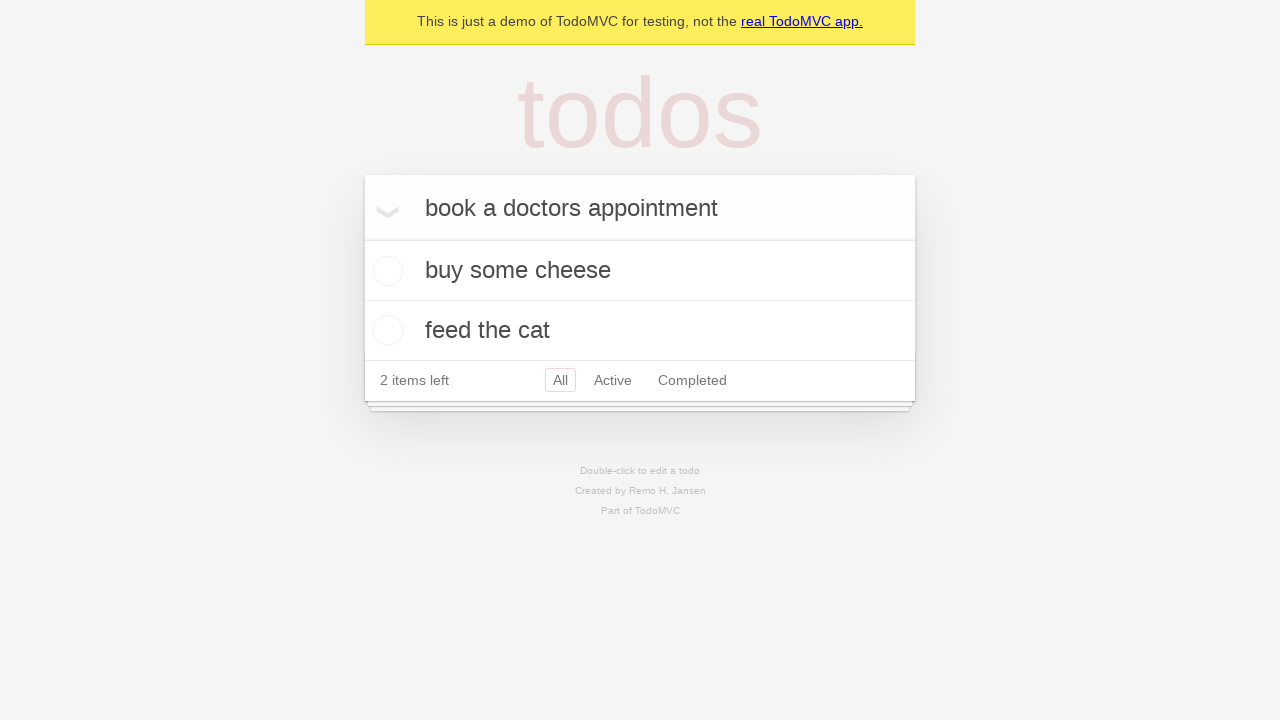

Pressed Enter to create todo 'book a doctors appointment' on internal:attr=[placeholder="What needs to be done?"i]
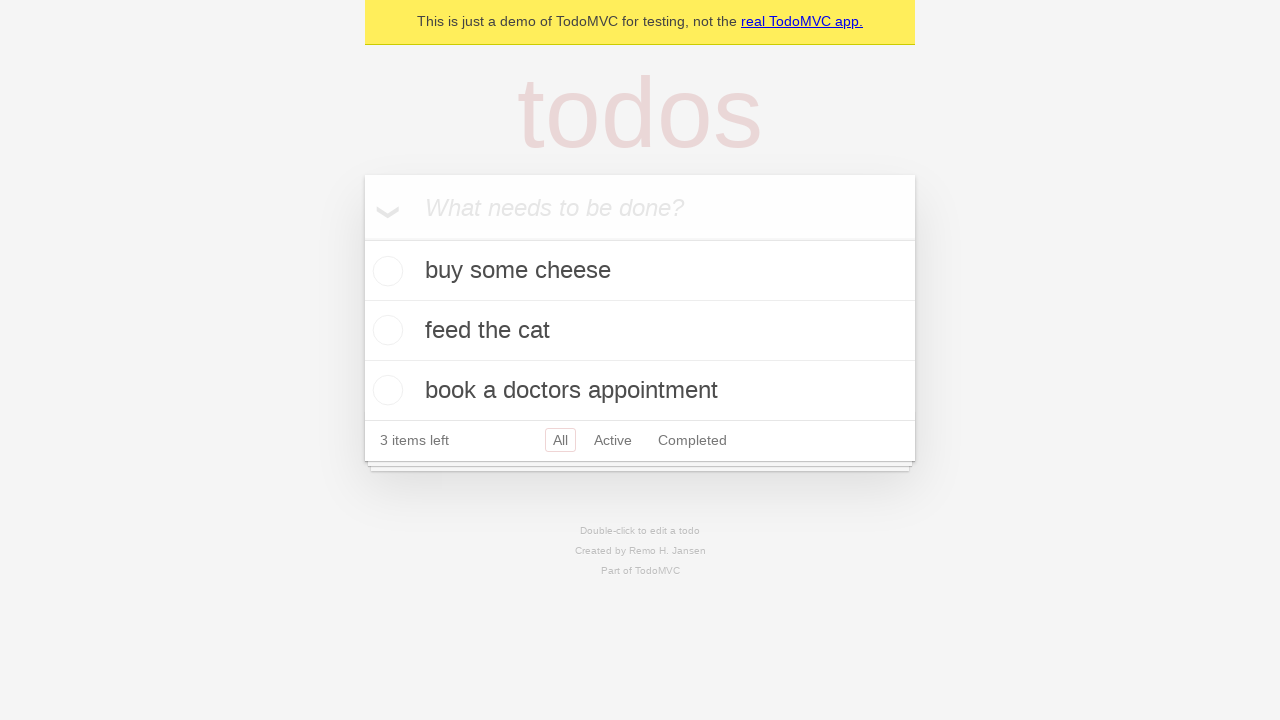

All 3 todo items loaded
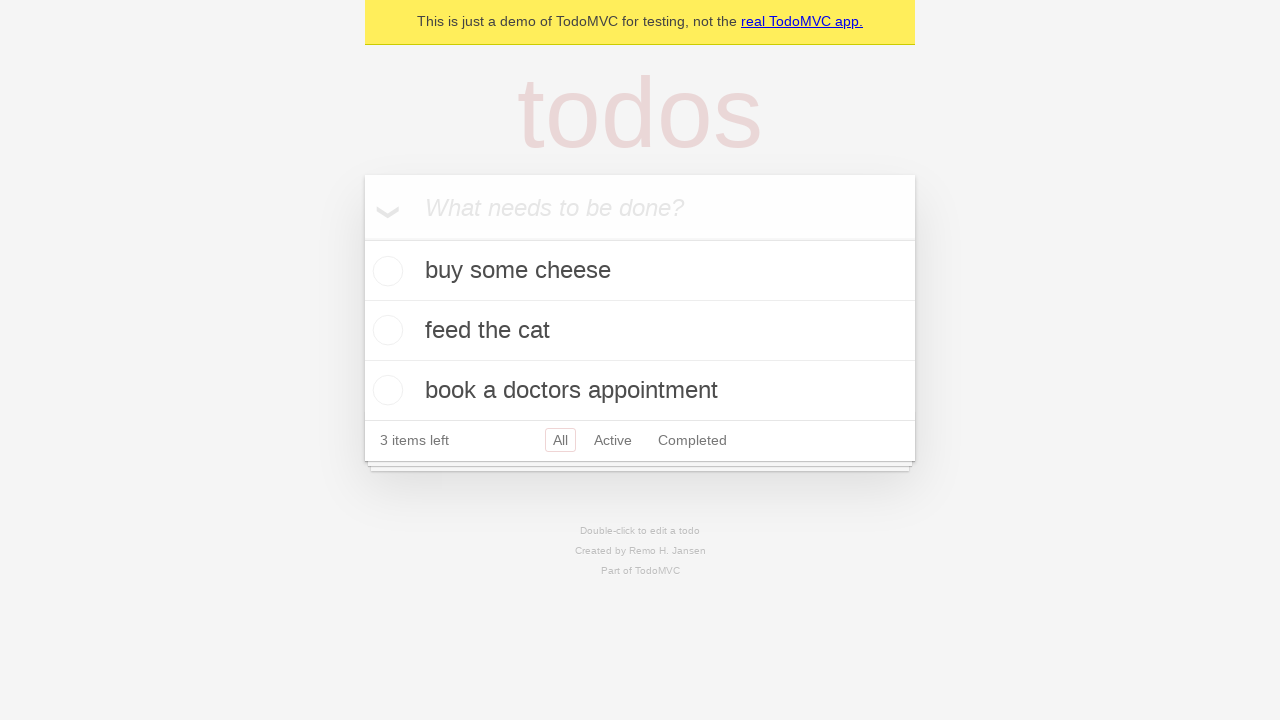

Checked the second todo item at (385, 330) on [data-testid="todo-item"] >> nth=1 >> internal:role=checkbox
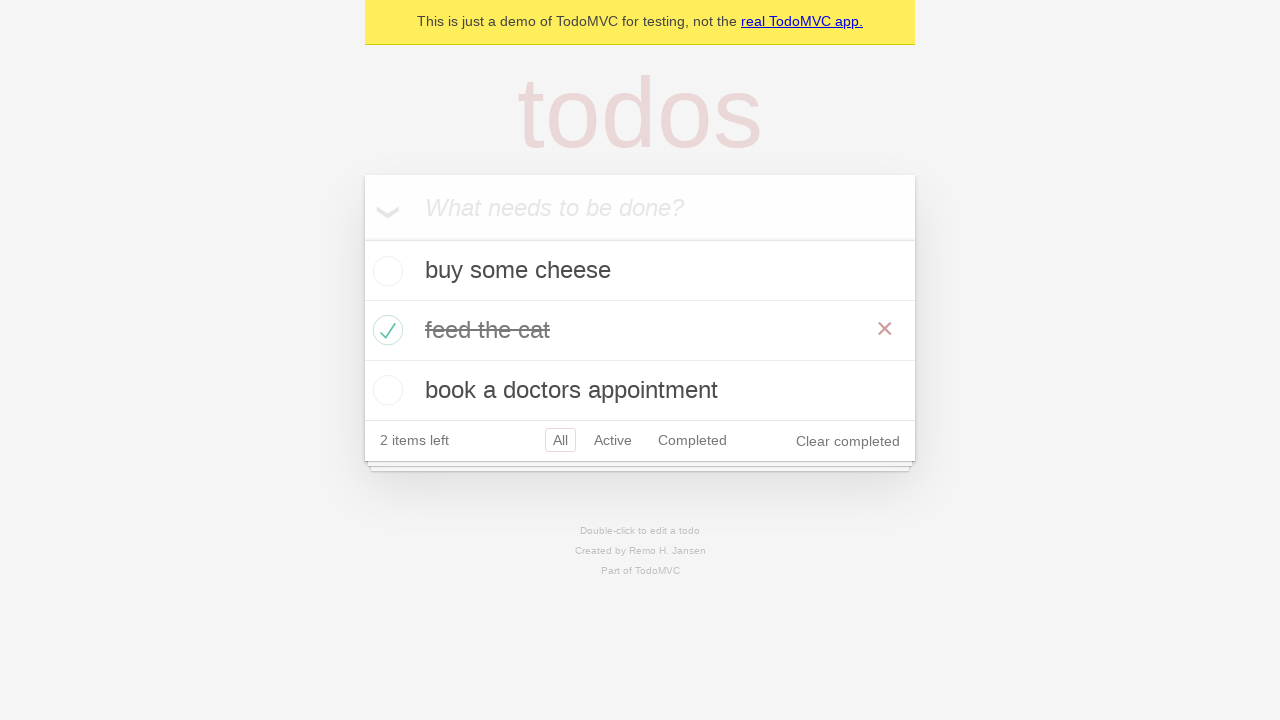

Clicked Active filter to show only active items at (613, 440) on internal:role=link[name="Active"i]
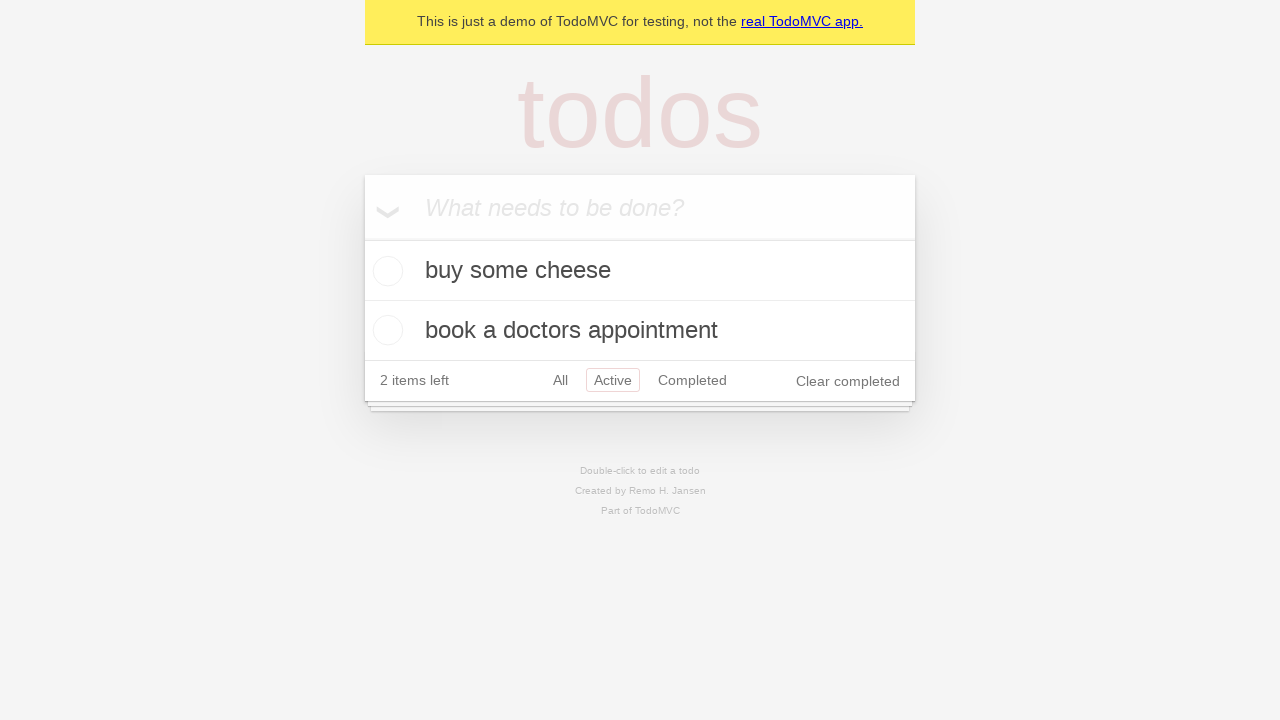

Clicked Completed filter to show only completed items at (692, 380) on internal:role=link[name="Completed"i]
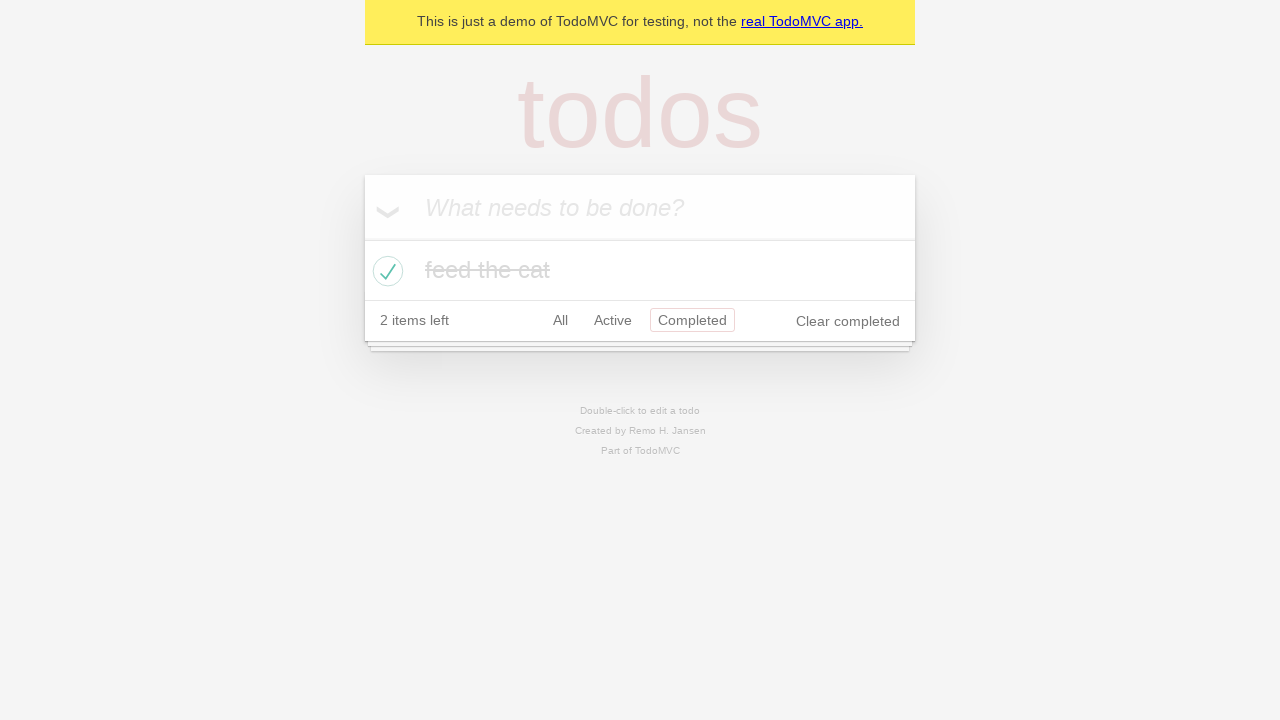

Clicked All filter to display all items at (560, 320) on internal:role=link[name="All"i]
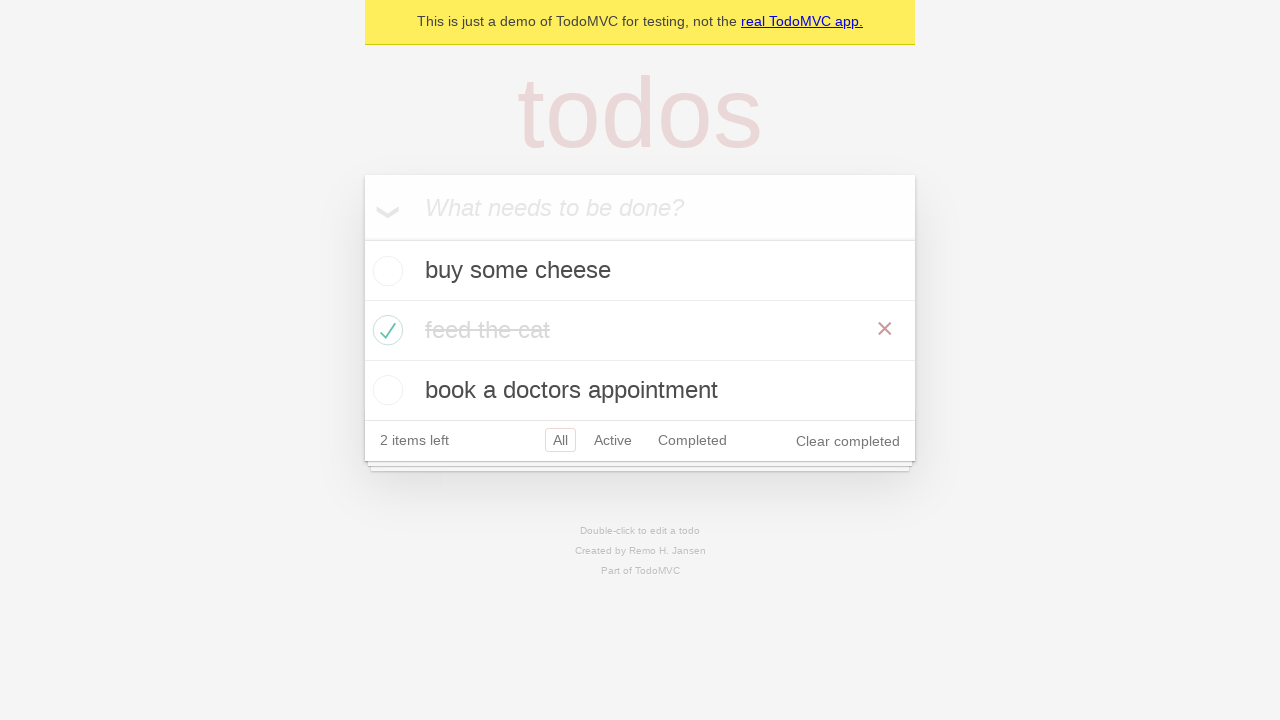

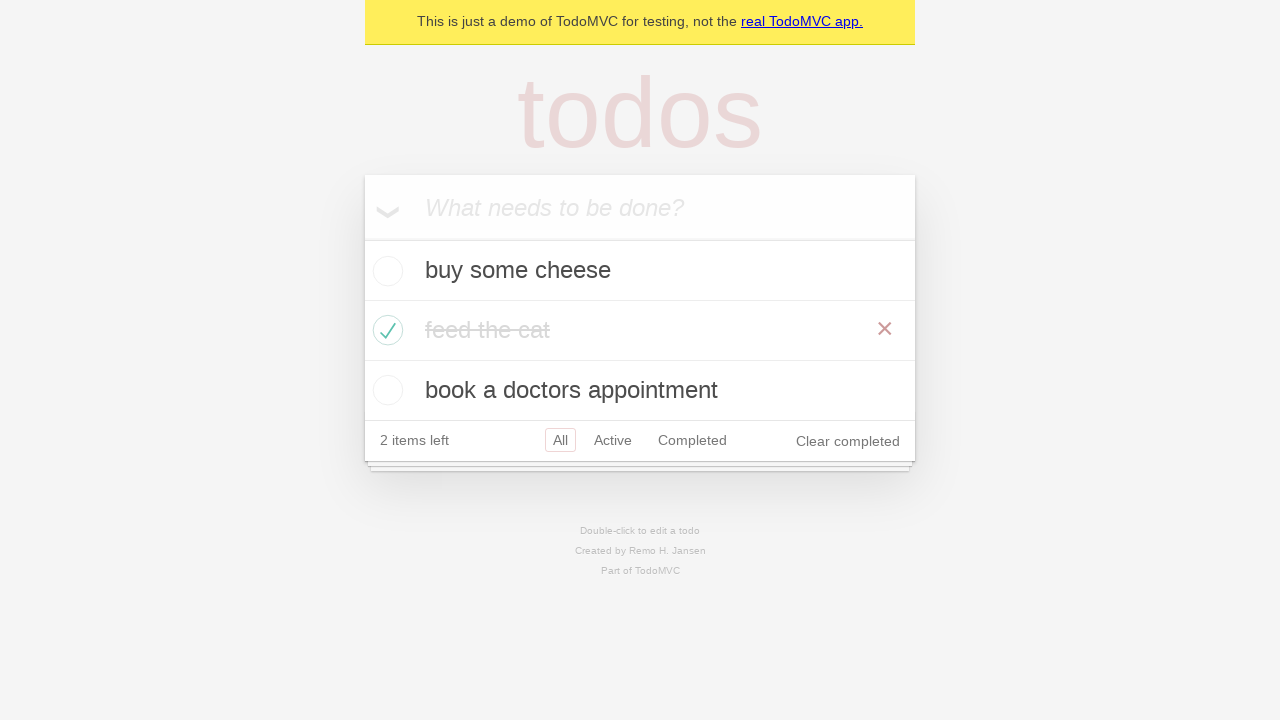